Tests explicit wait functionality by clicking a timer button and waiting for an element to become visible

Starting URL: http://seleniumpractise.blogspot.com/2016/08/how-to-use-explicit-wait-in-selenium.html

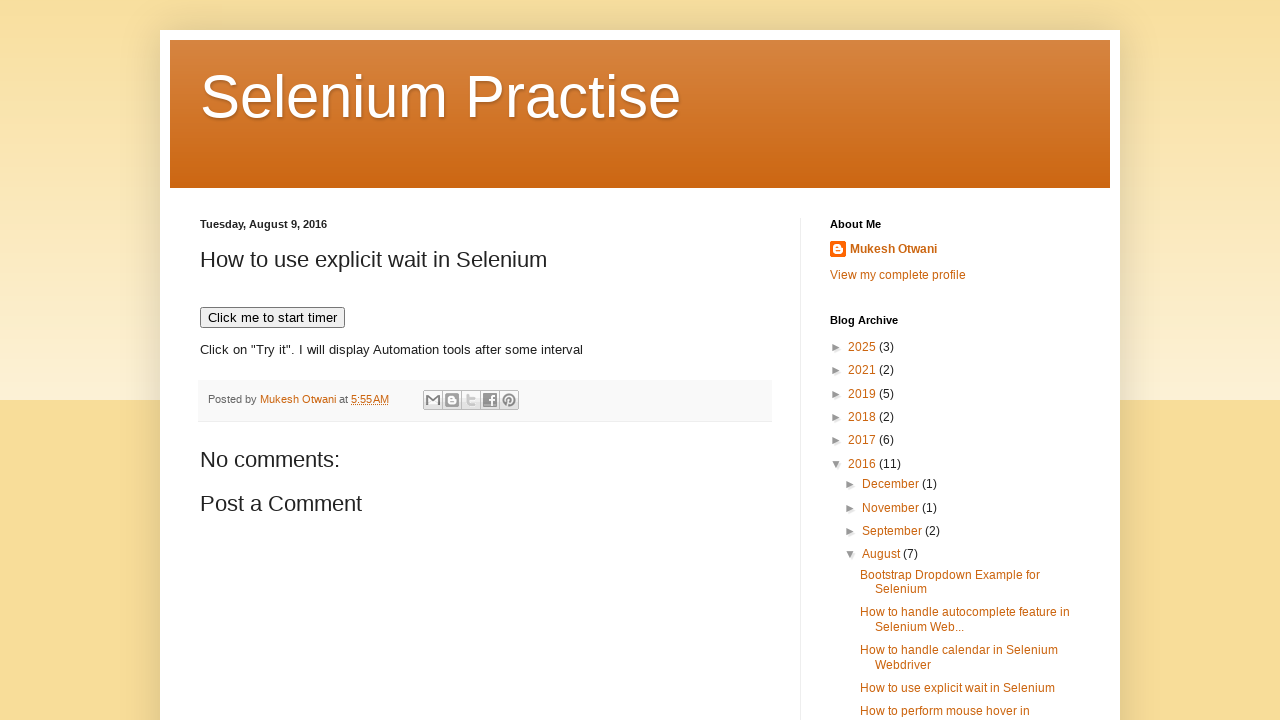

Clicked 'Click me to start timer' button to initiate timer at (272, 318) on text='Click me to start timer'
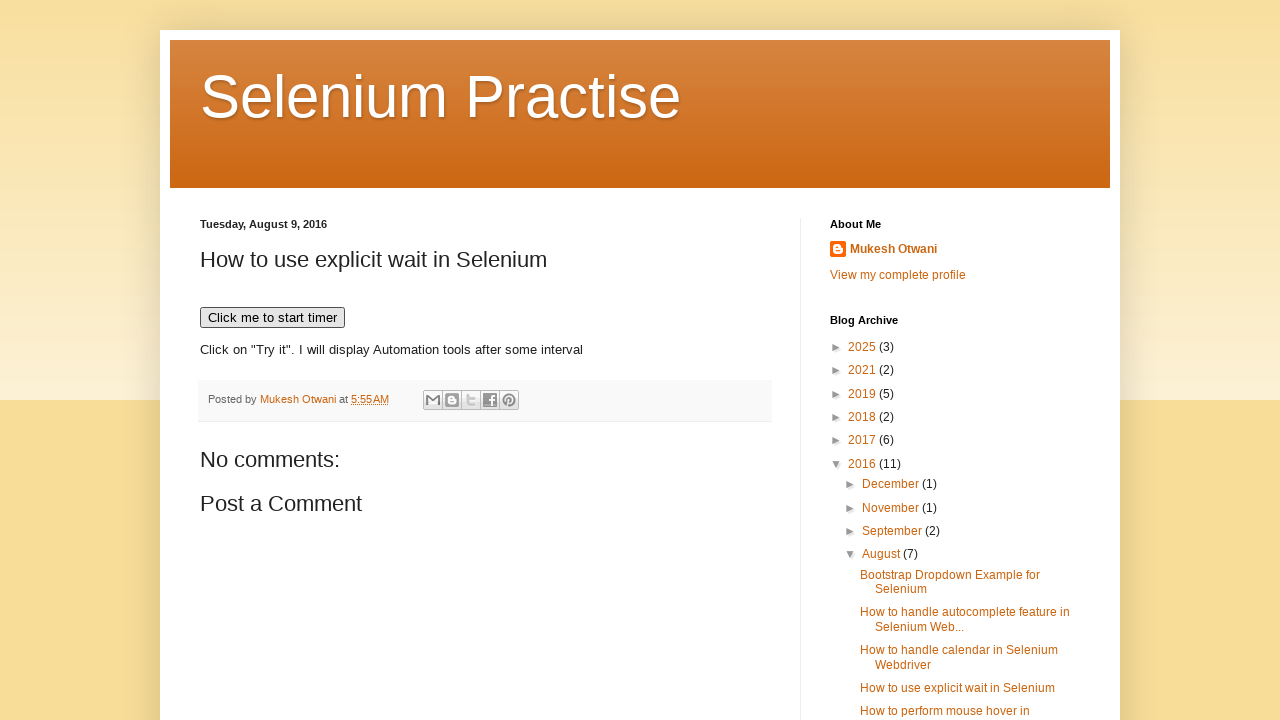

Waited for #demo element to become visible
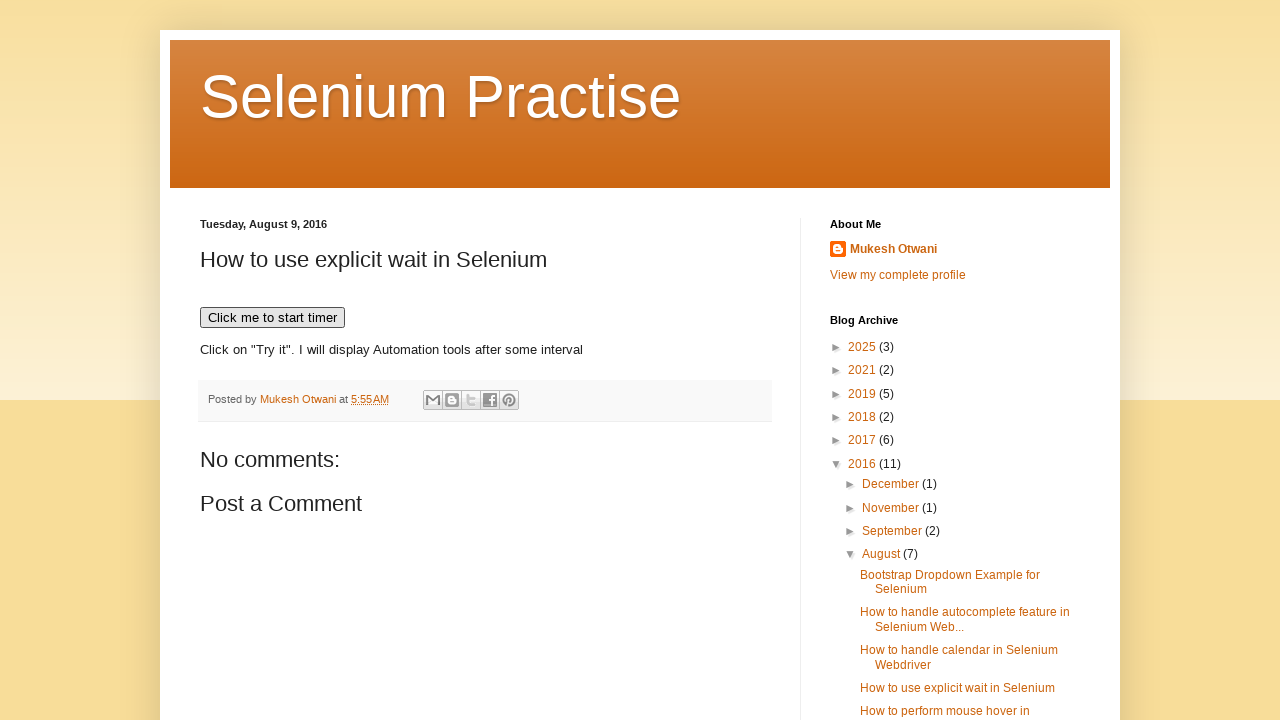

Located #demo element
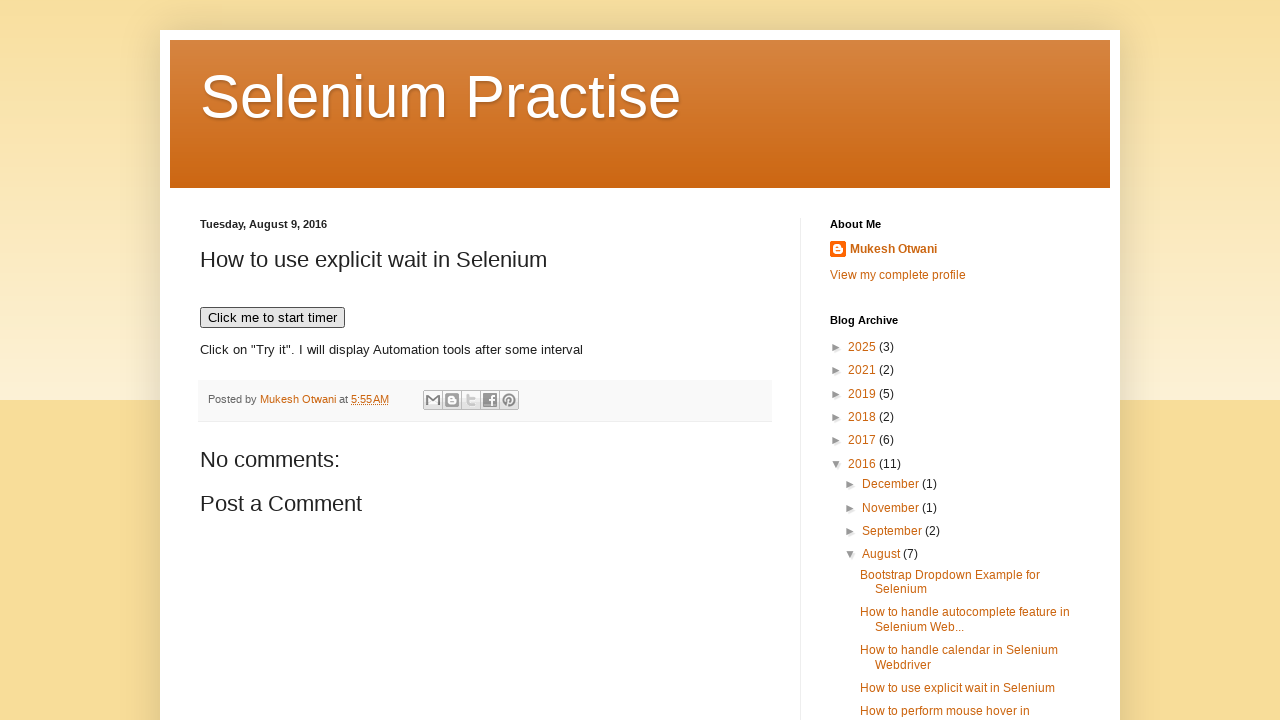

Verified that #demo element is visible
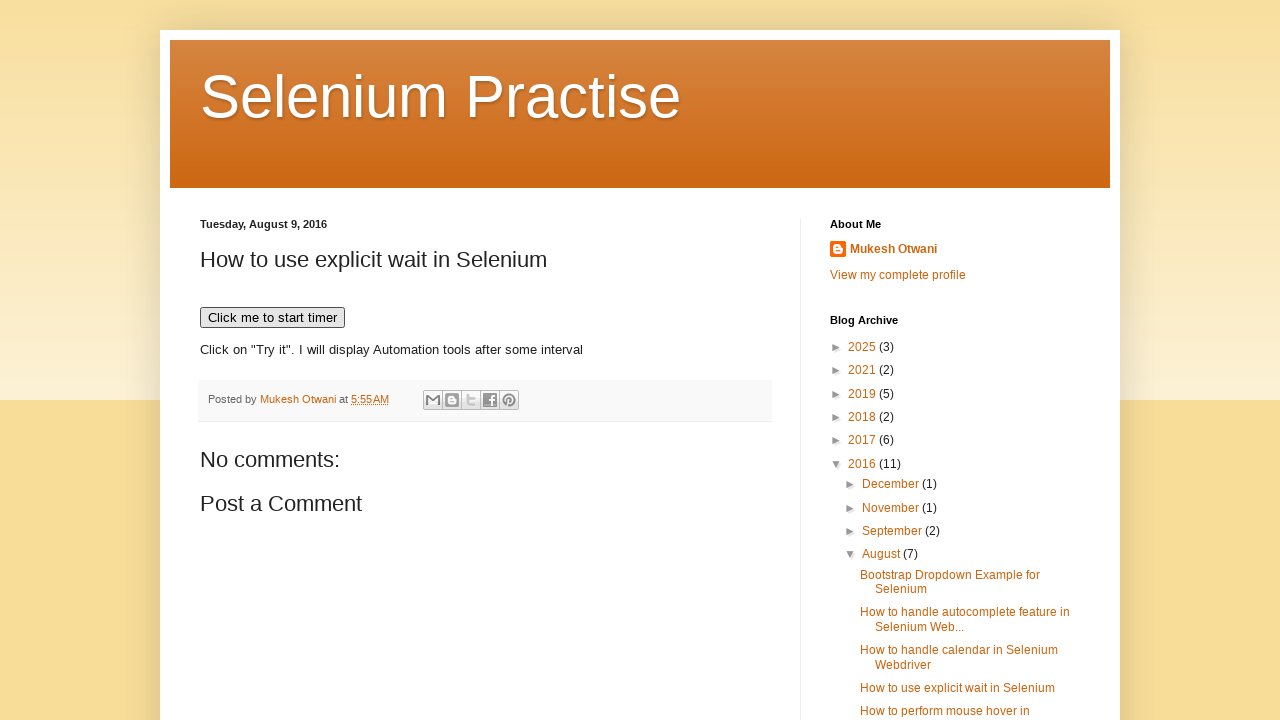

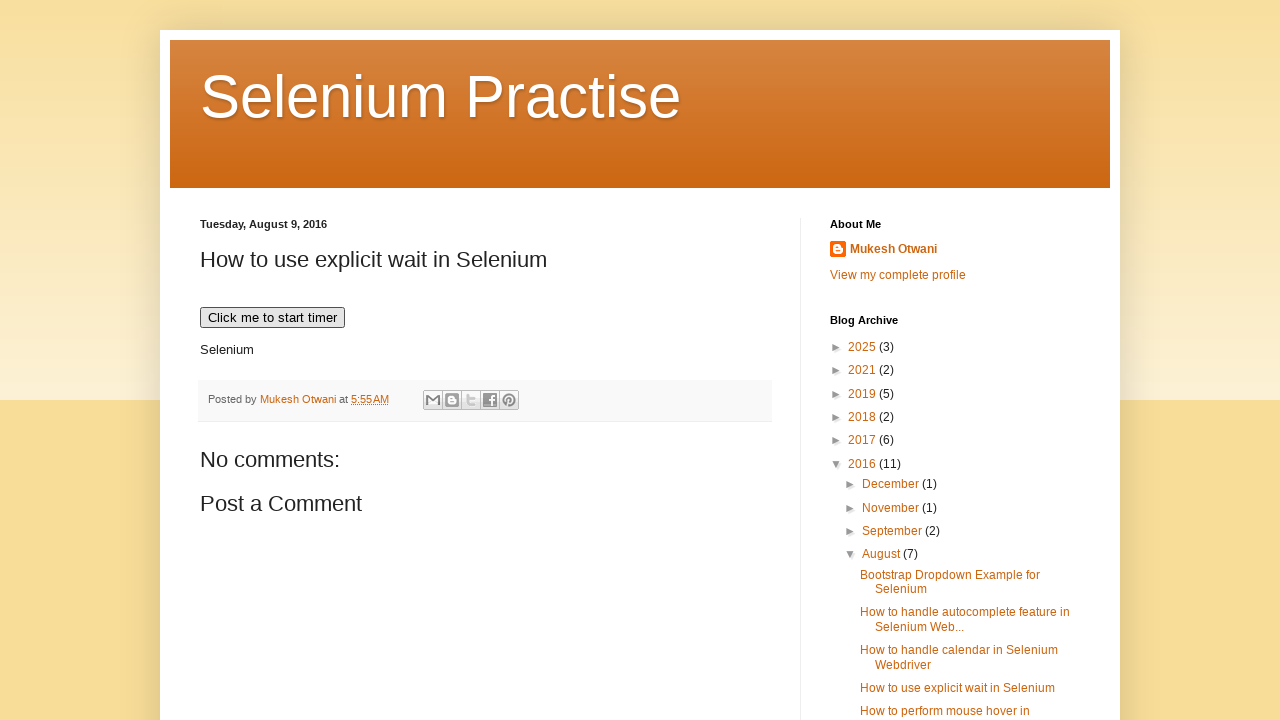